Tests drag and drop functionality by dragging an element to a drop zone

Starting URL: https://demoqa.com/droppable

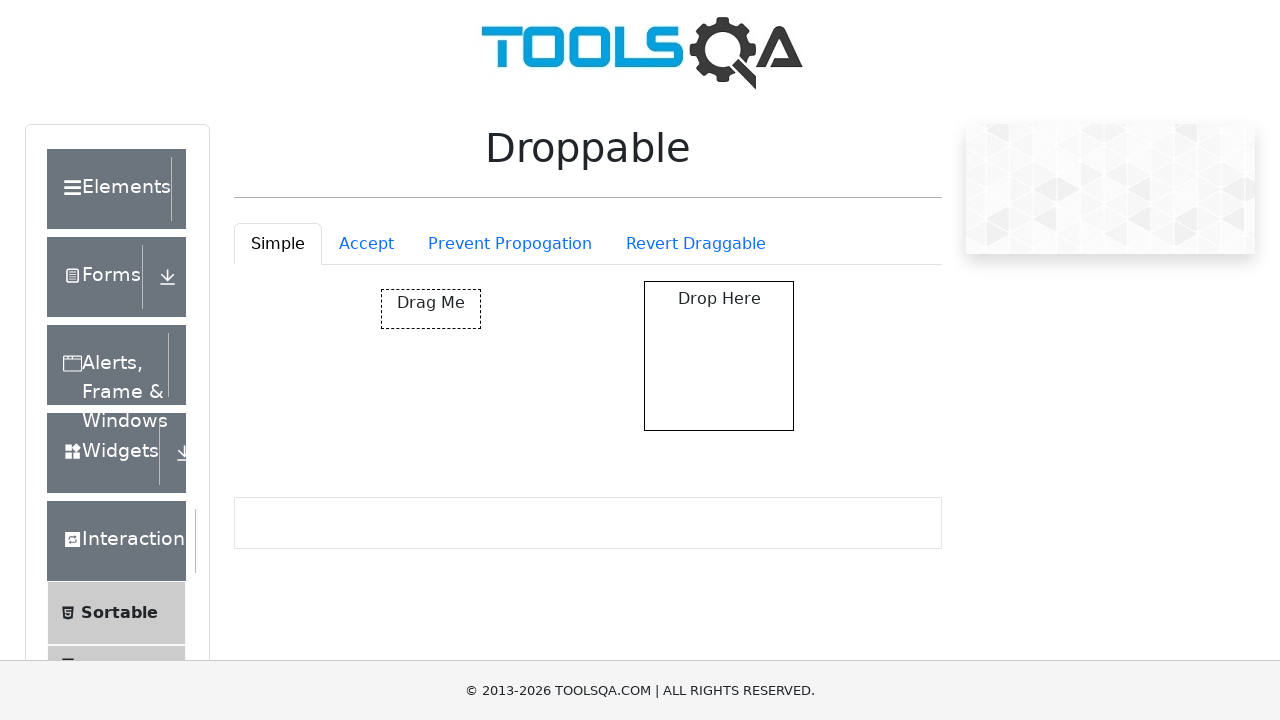

Waited for draggable element to be present
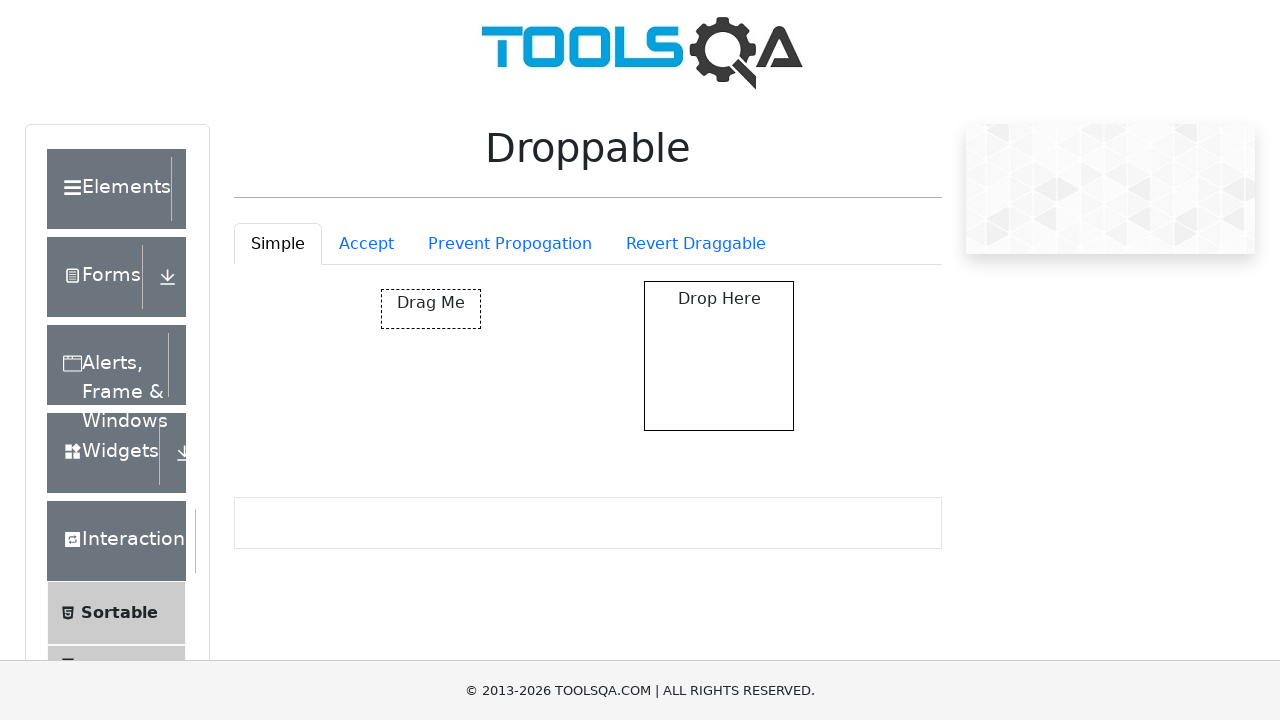

Dragged element to drop zone successfully at (719, 356)
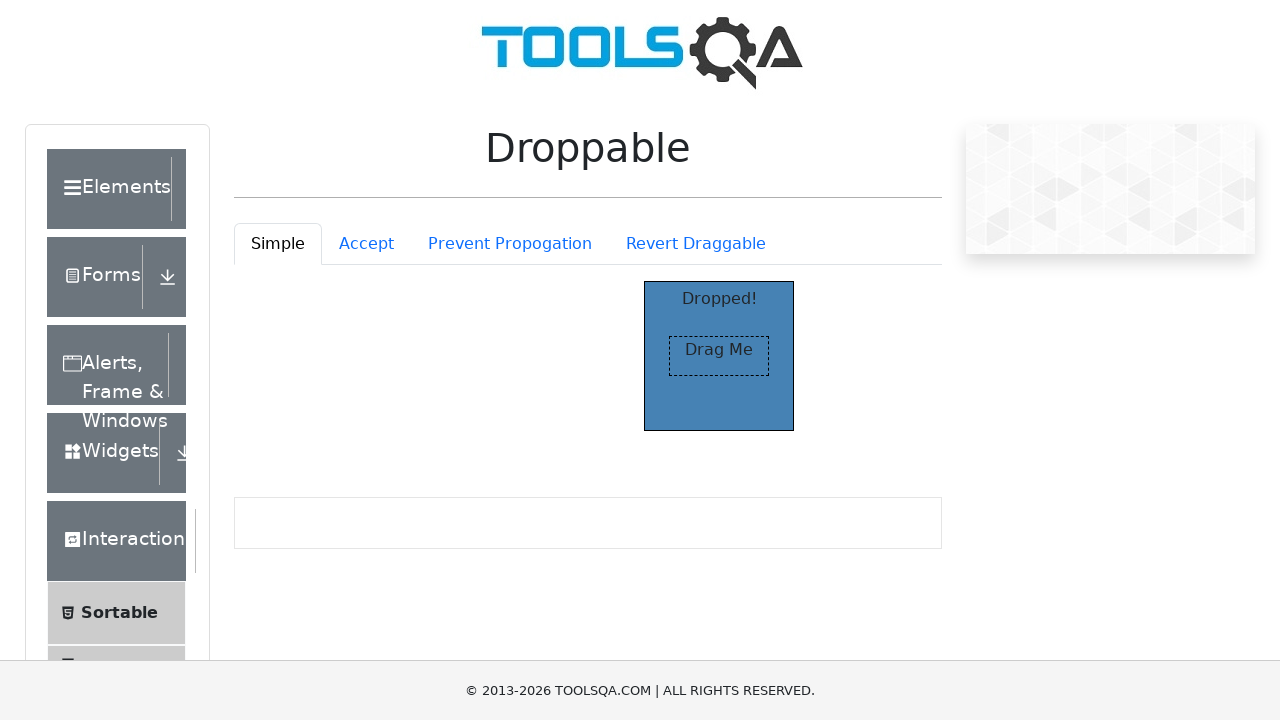

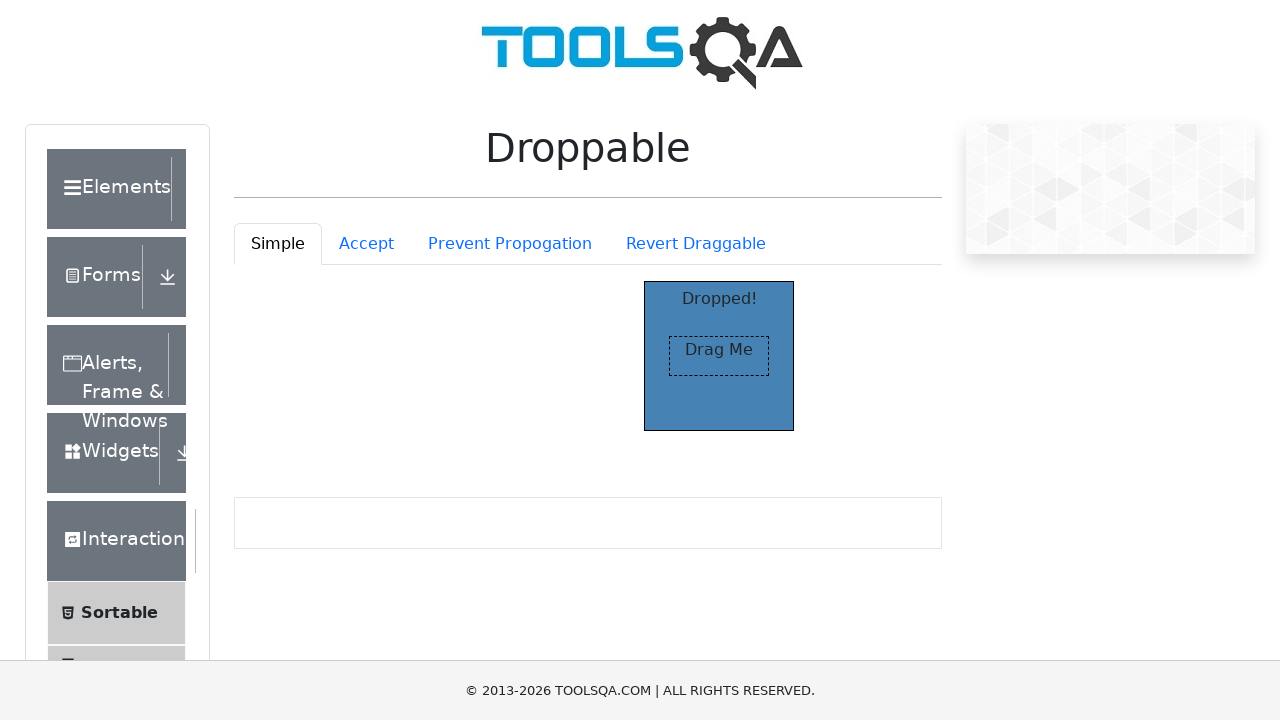